Clicks on Submit New Language menu item and verifies the submenu header text

Starting URL: http://www.99-bottles-of-beer.net/

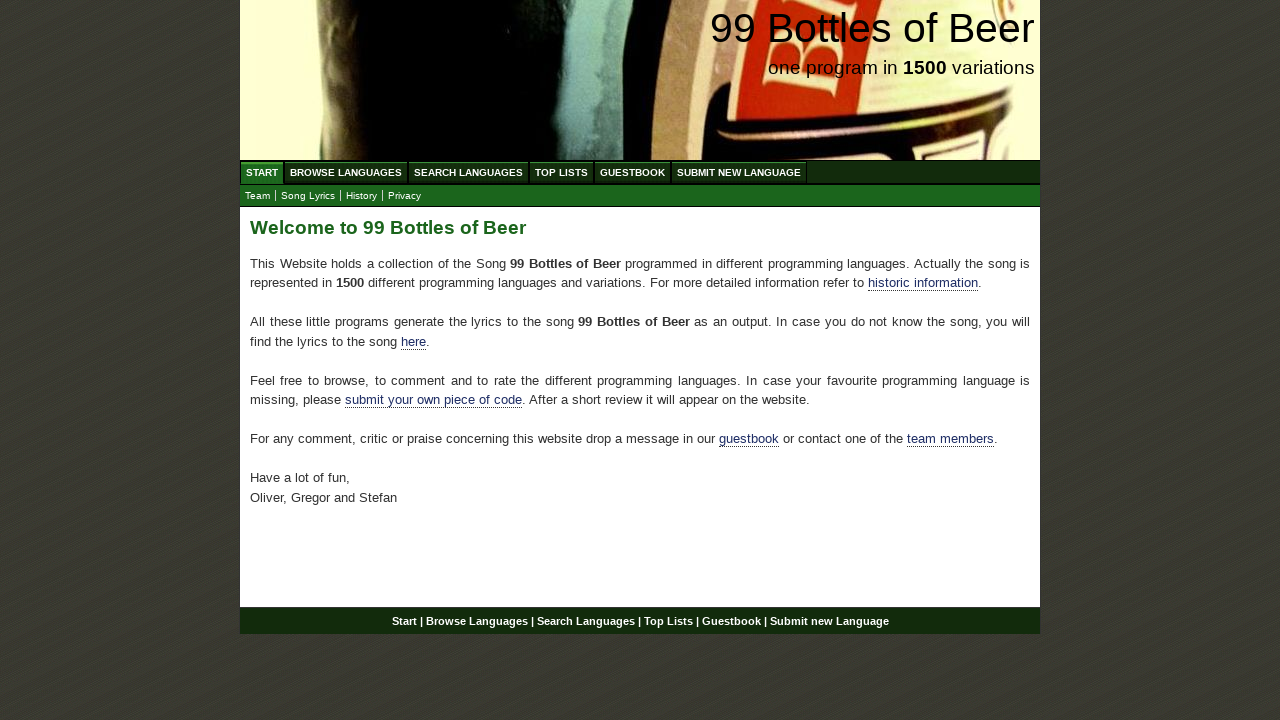

Clicked Submit menu item at (739, 172) on xpath=//*[@id='menu']/li[6]/a
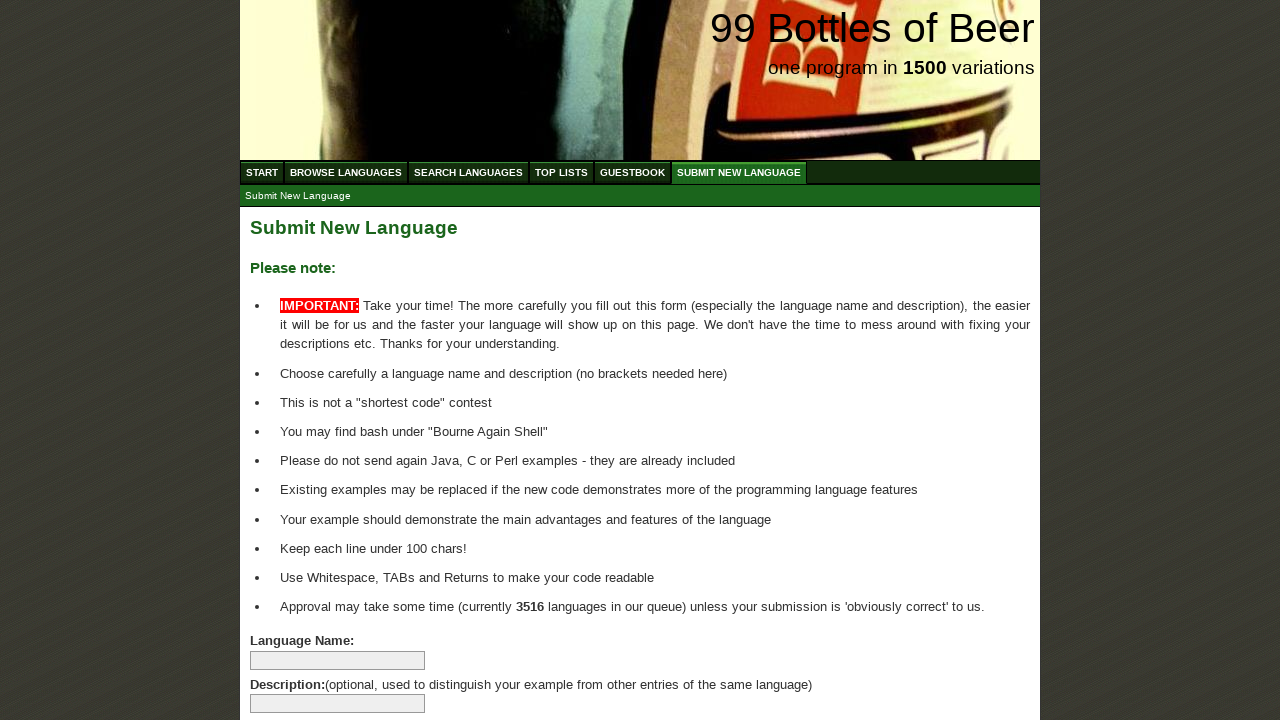

Located submenu header element
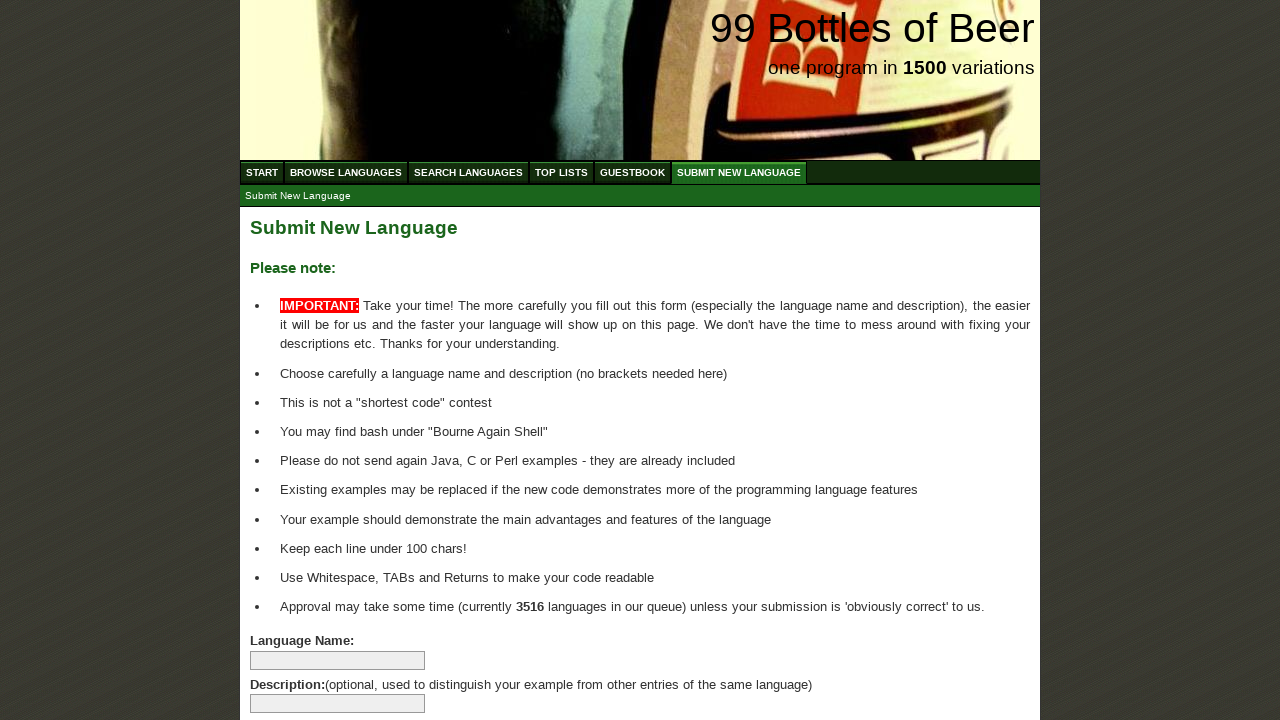

Submenu header element is visible and ready
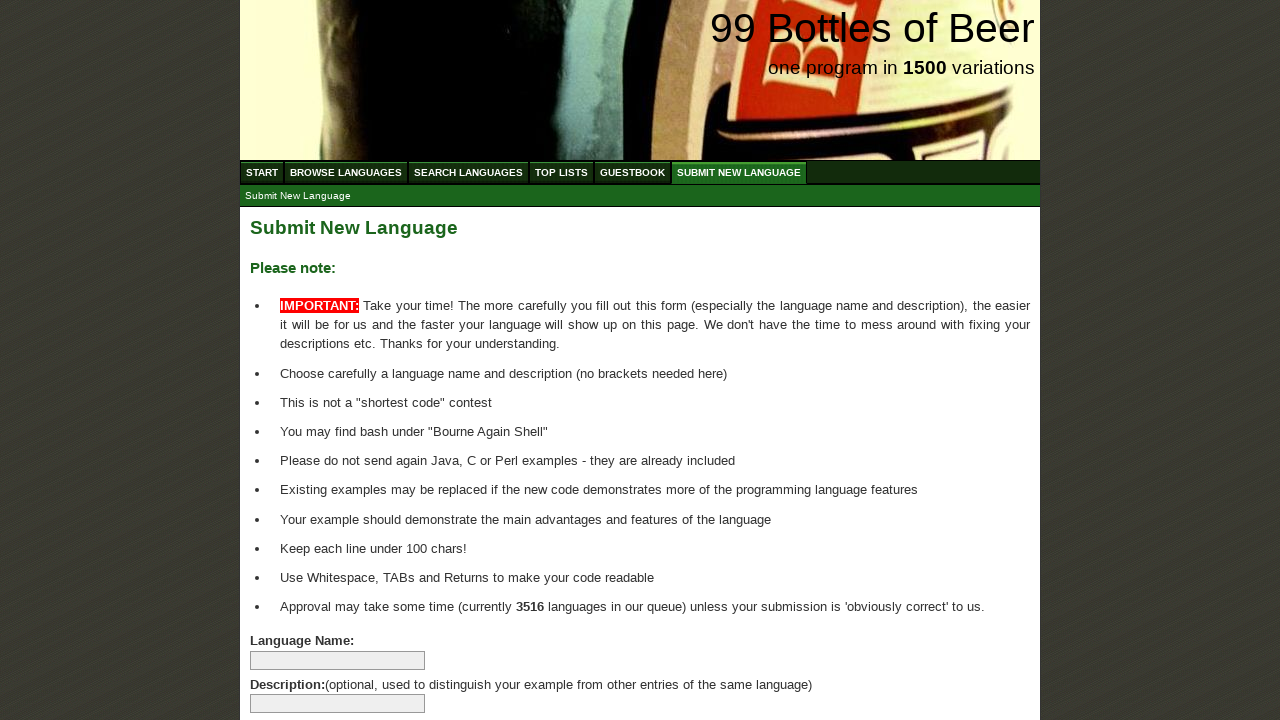

Verified submenu header text is 'Submit New Language'
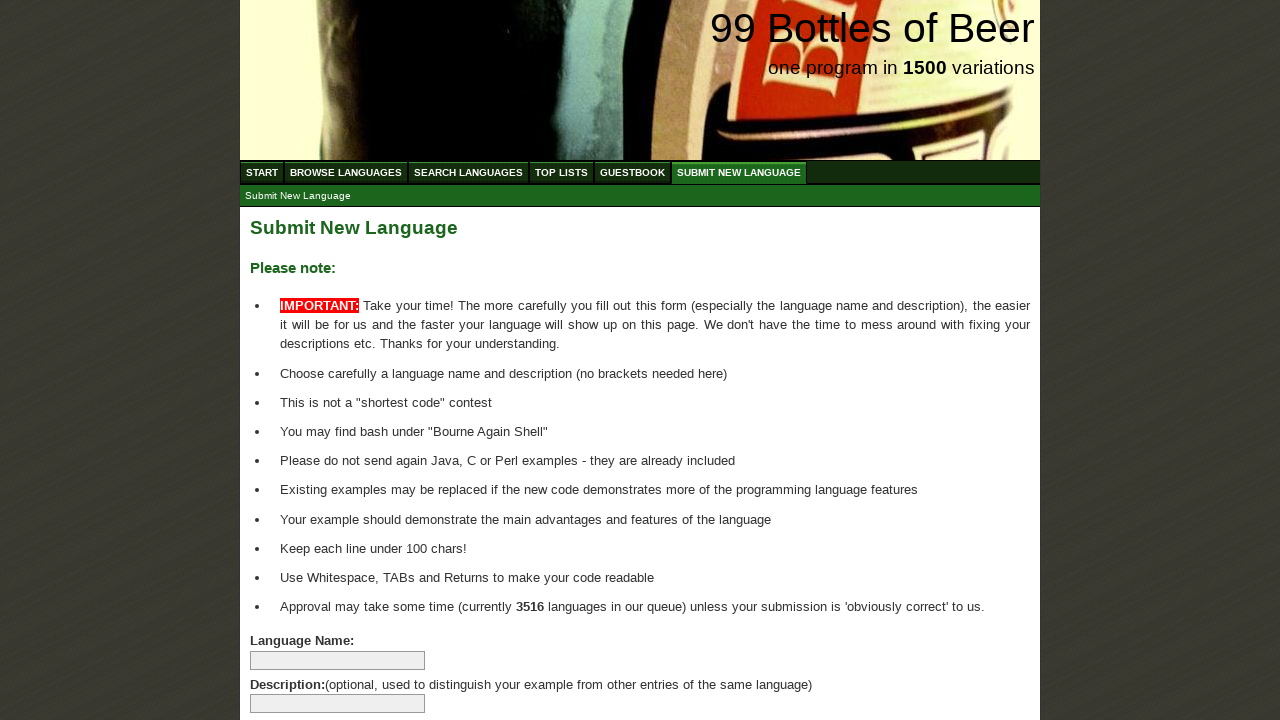

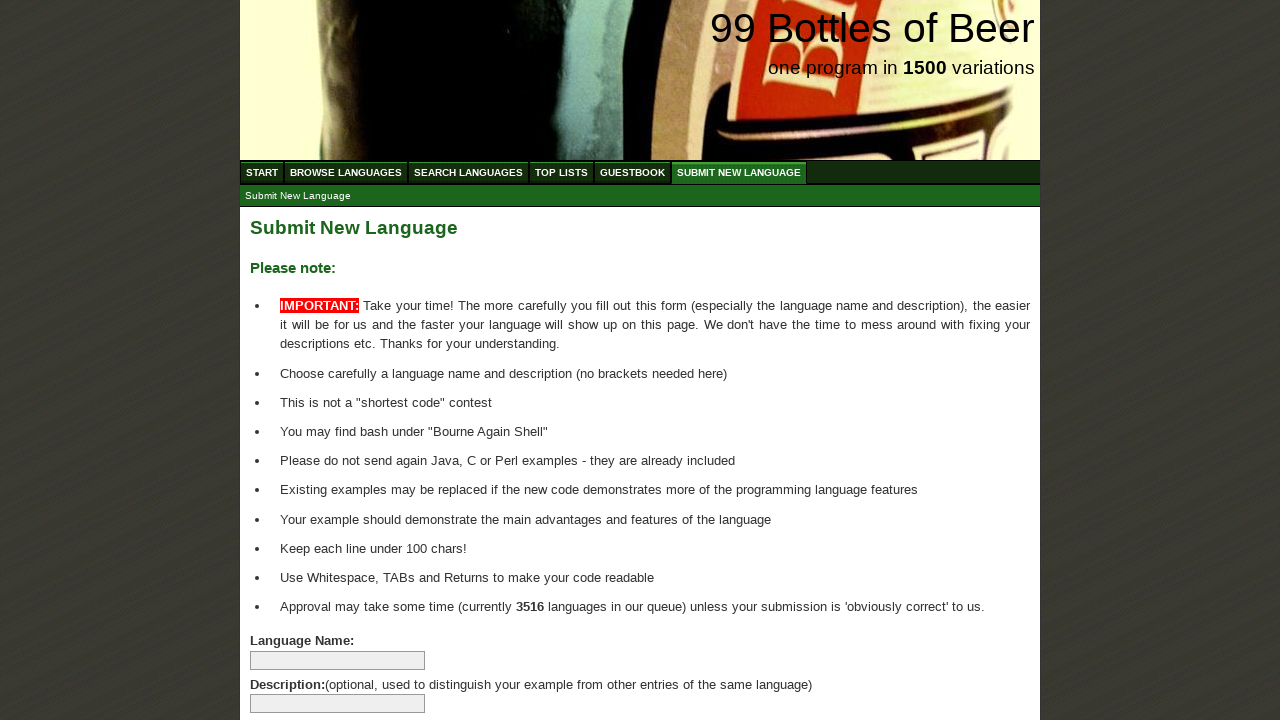